Tests infinite scroll functionality by waiting for paragraphs to load, scrolling to the last paragraph, and verifying that more paragraphs are loaded after scrolling.

Starting URL: https://bonigarcia.dev/selenium-webdriver-java/infinite-scroll.html

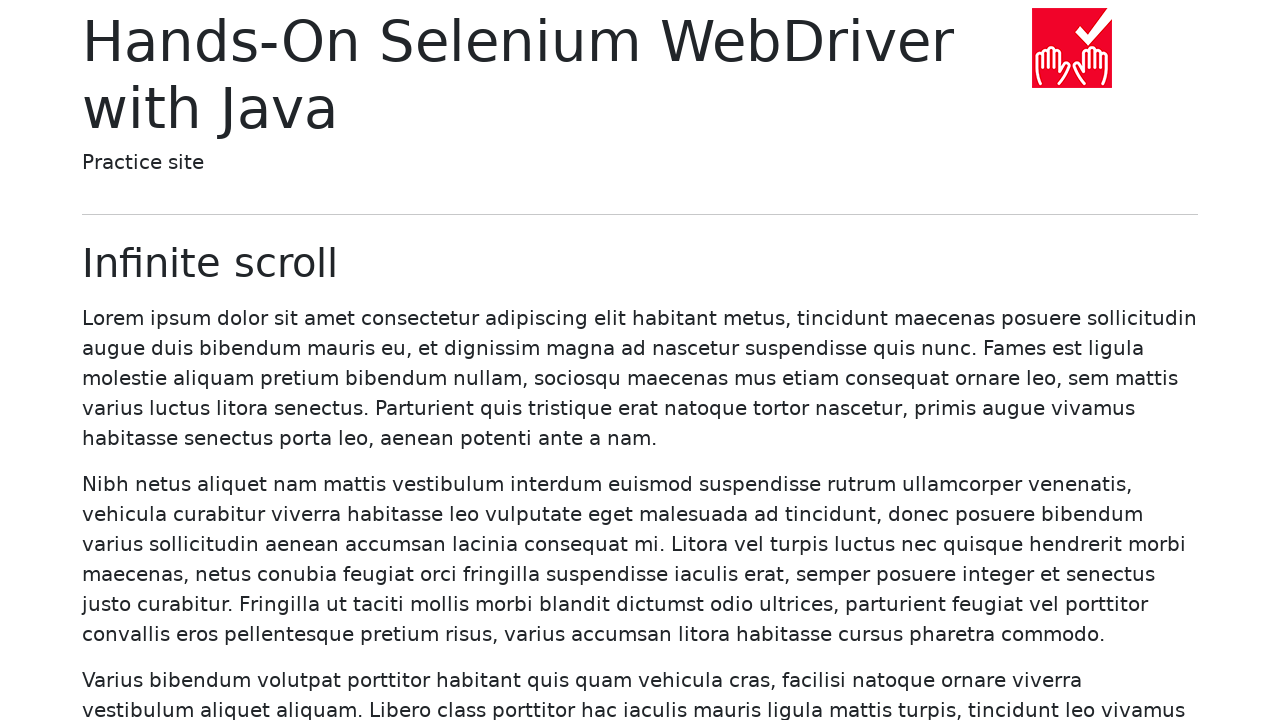

Waited for initial paragraphs to load
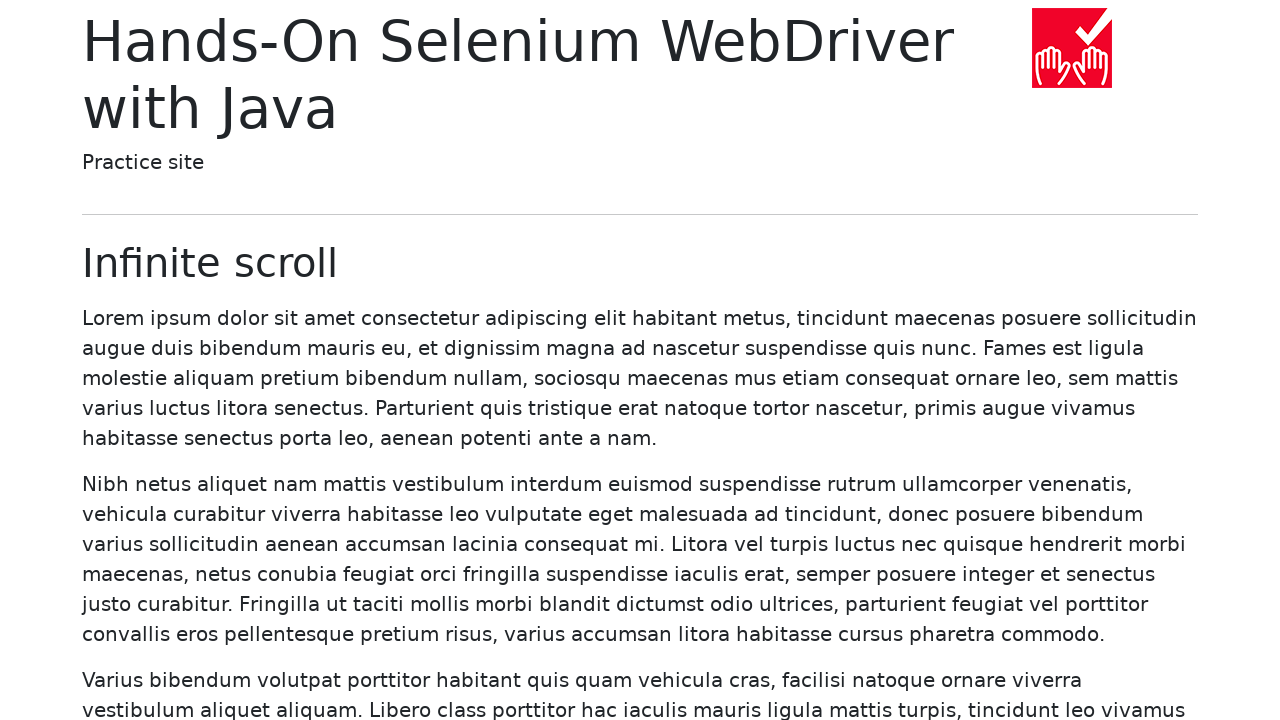

Retrieved all initial paragraph elements
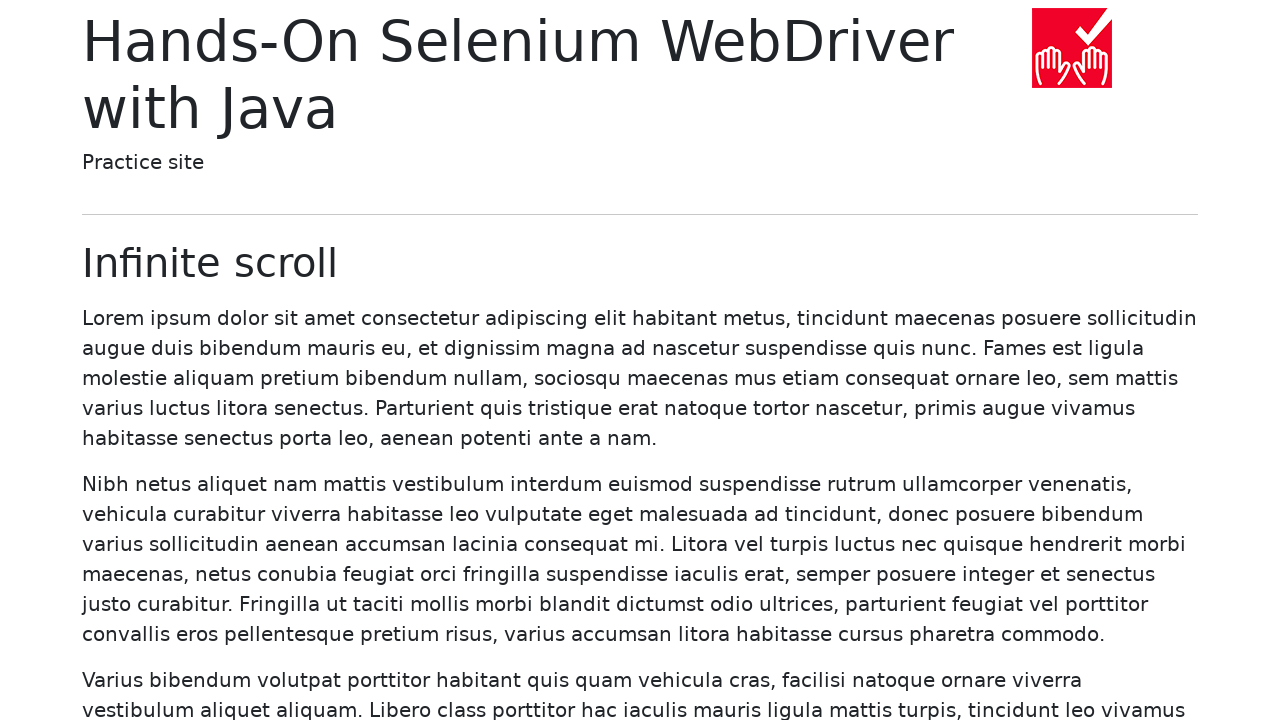

Counted 20 initial paragraphs
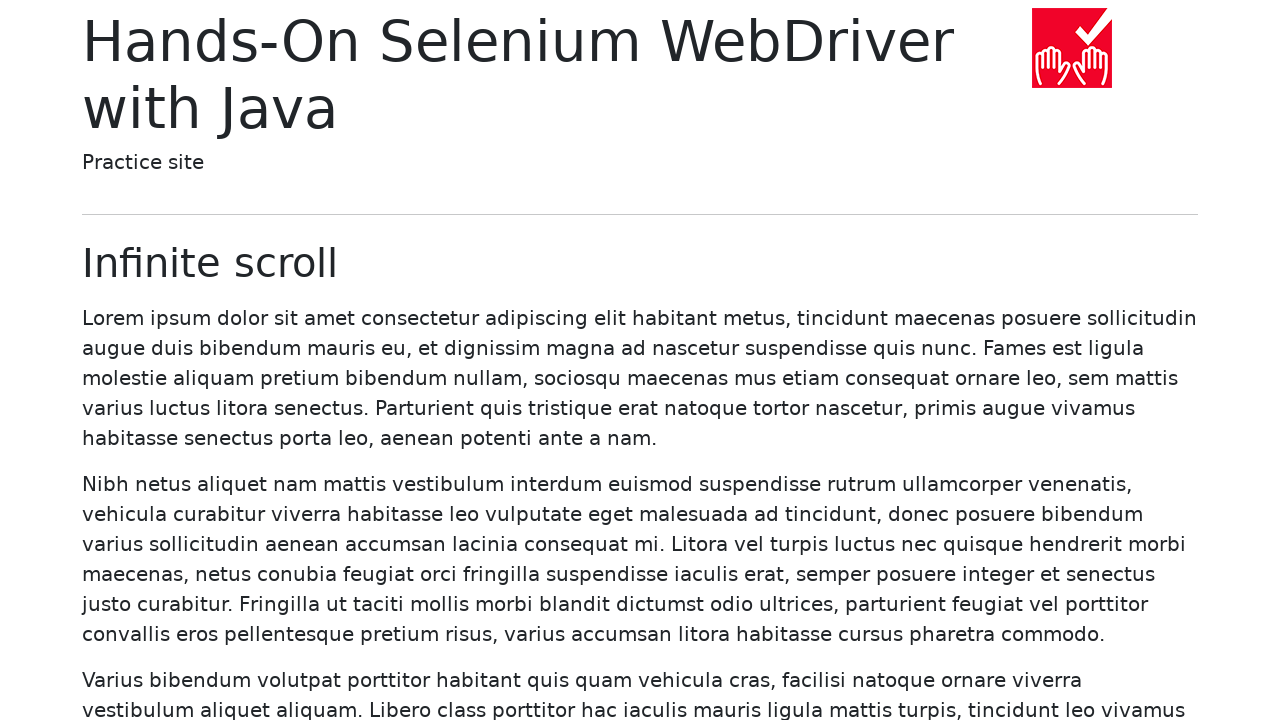

Located the last paragraph (index 19)
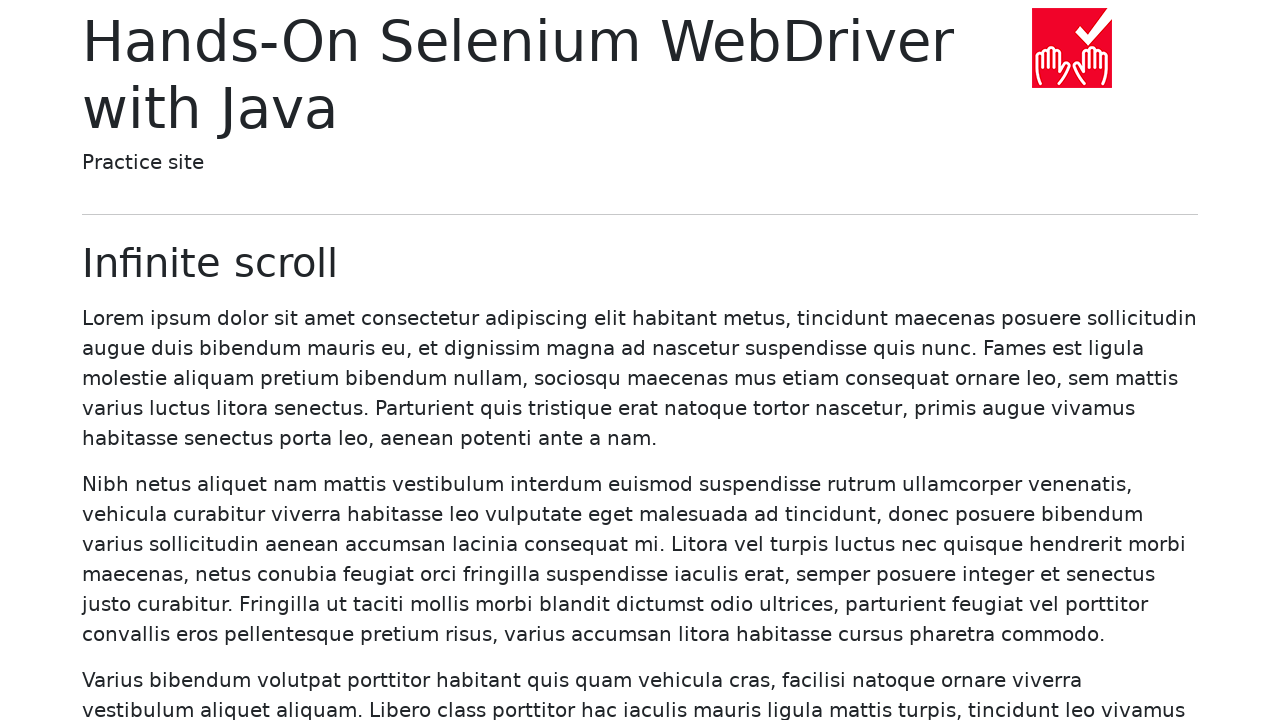

Scrolled to the last paragraph to trigger infinite scroll
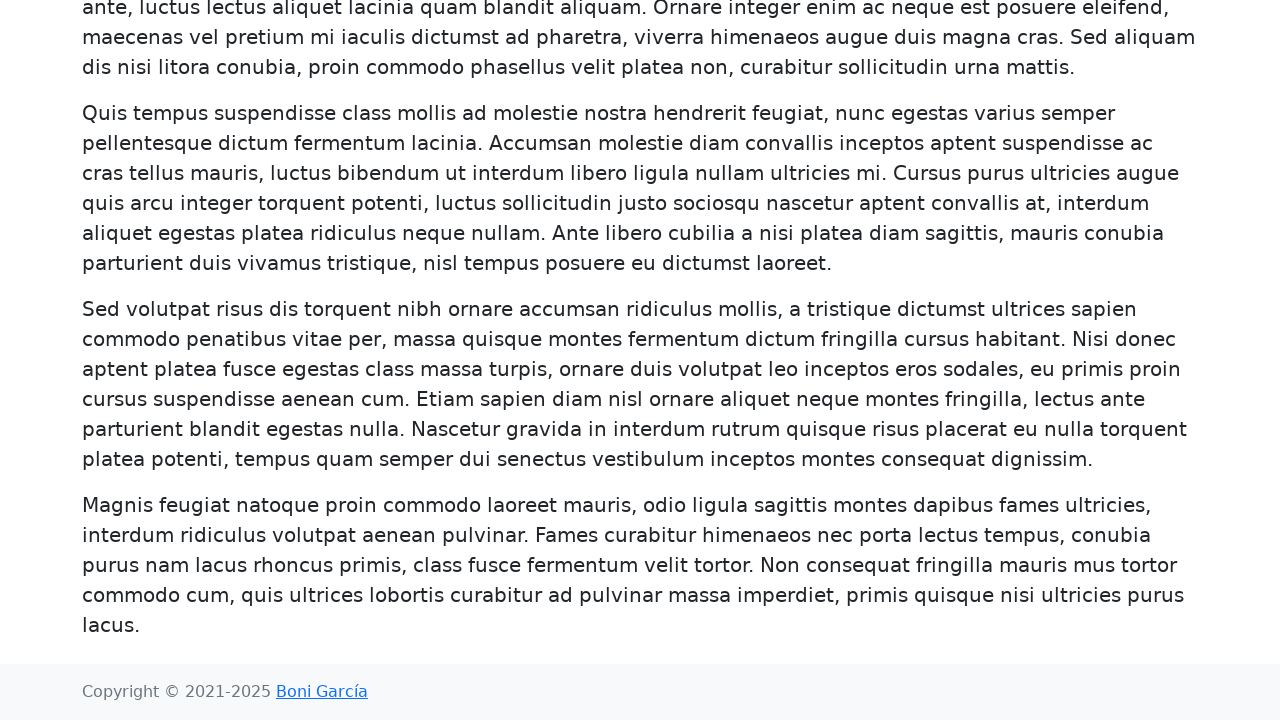

Verified that more than 20 paragraphs loaded after scrolling
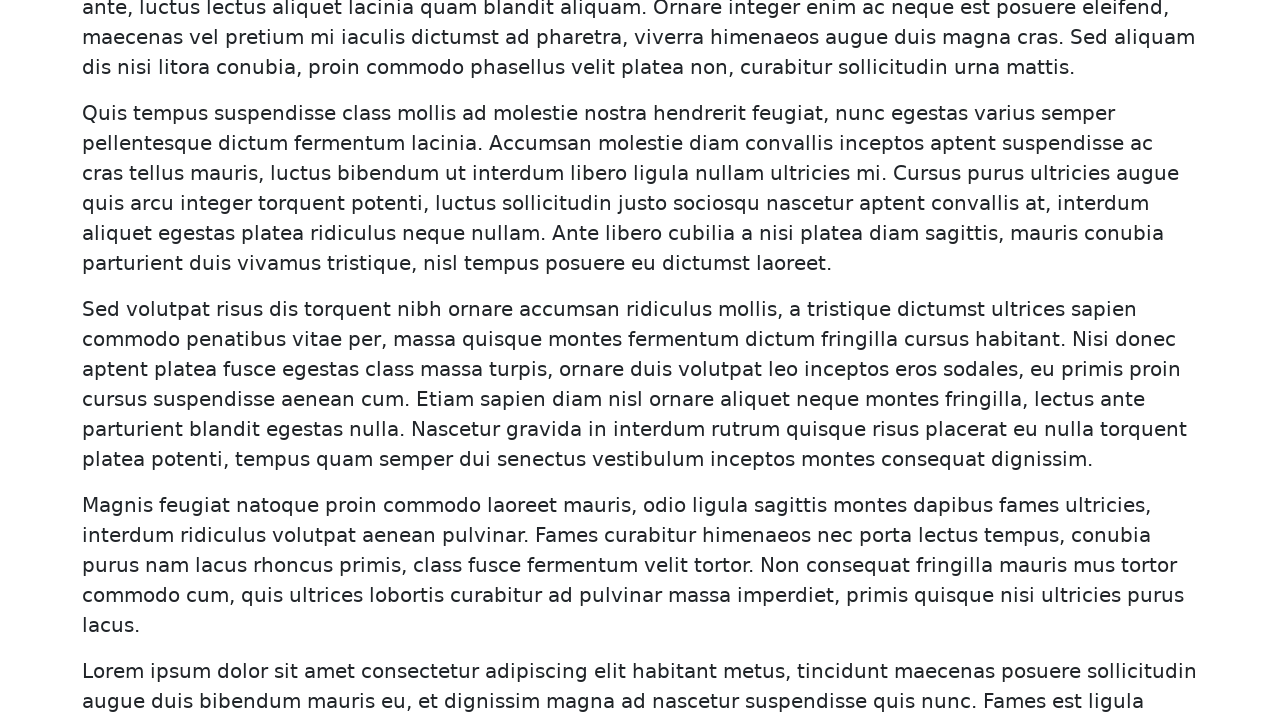

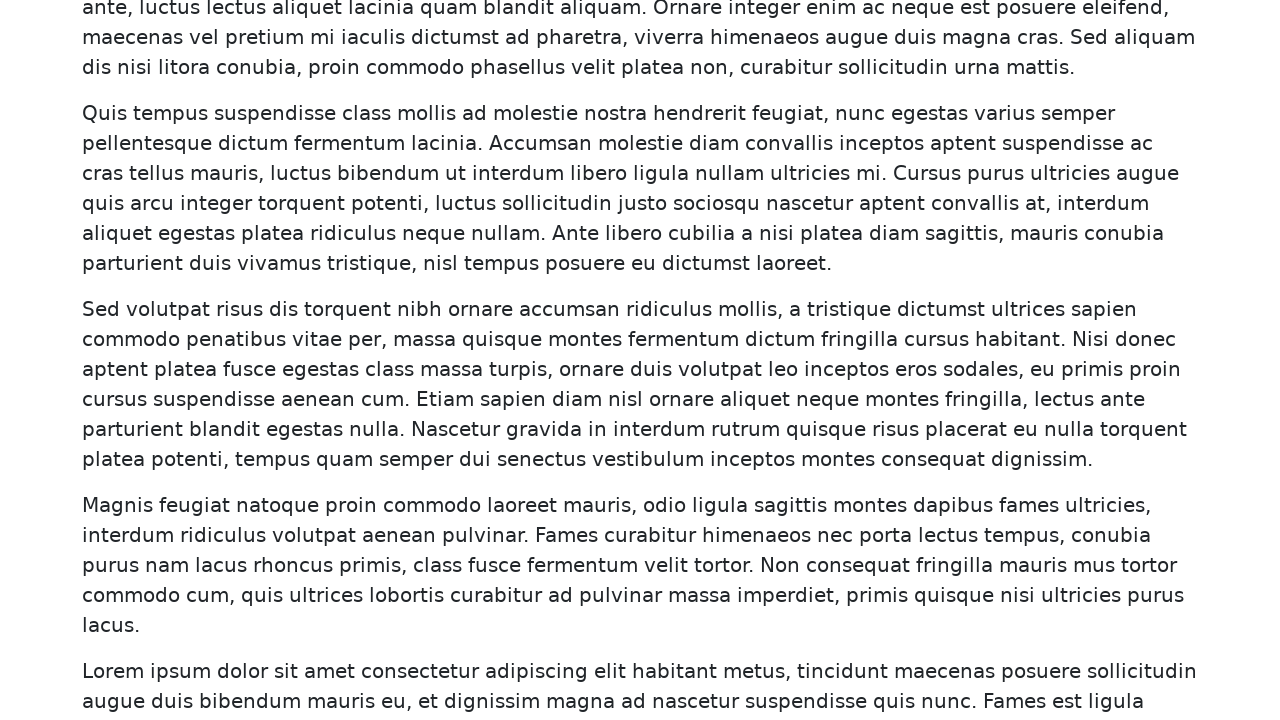